Tests selecting multiple non-consecutive elements using Ctrl+click

Starting URL: http://jqueryui.com/resources/demos/selectable/display-grid.html

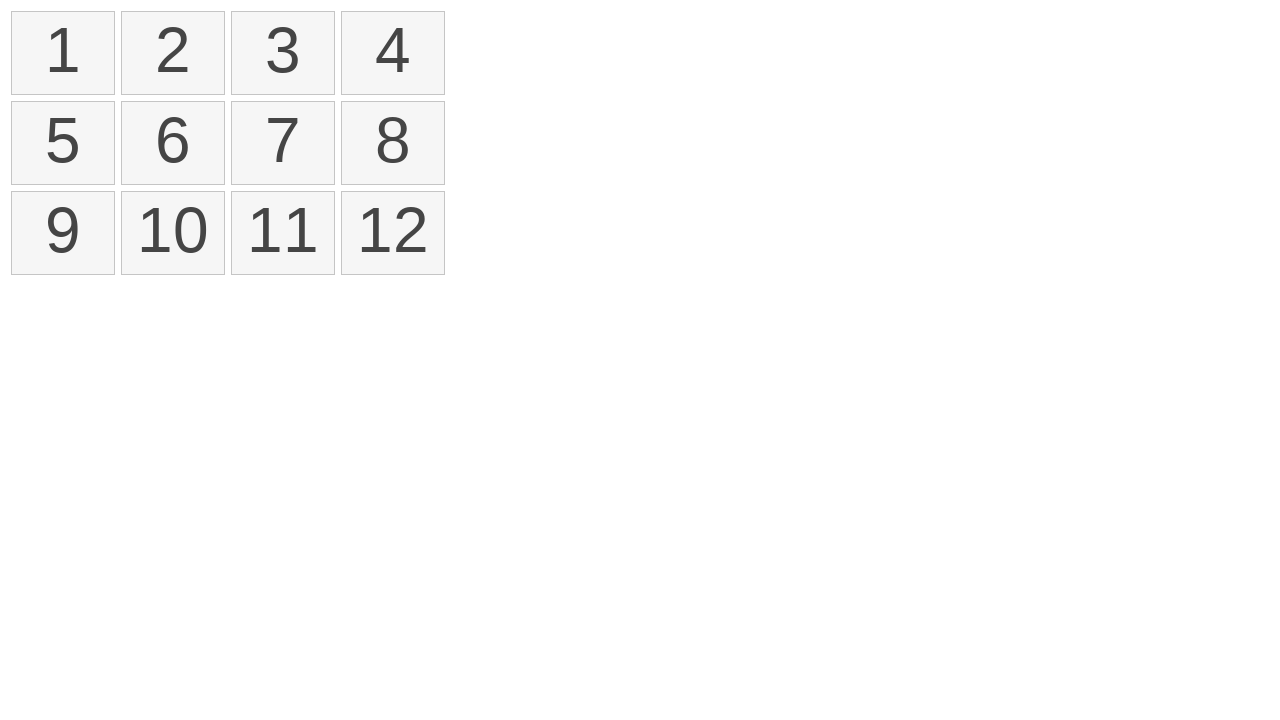

Ctrl+clicked first item (index 0) in selectable list at (63, 53) on xpath=//ol[@id='selectable']/li >> nth=0
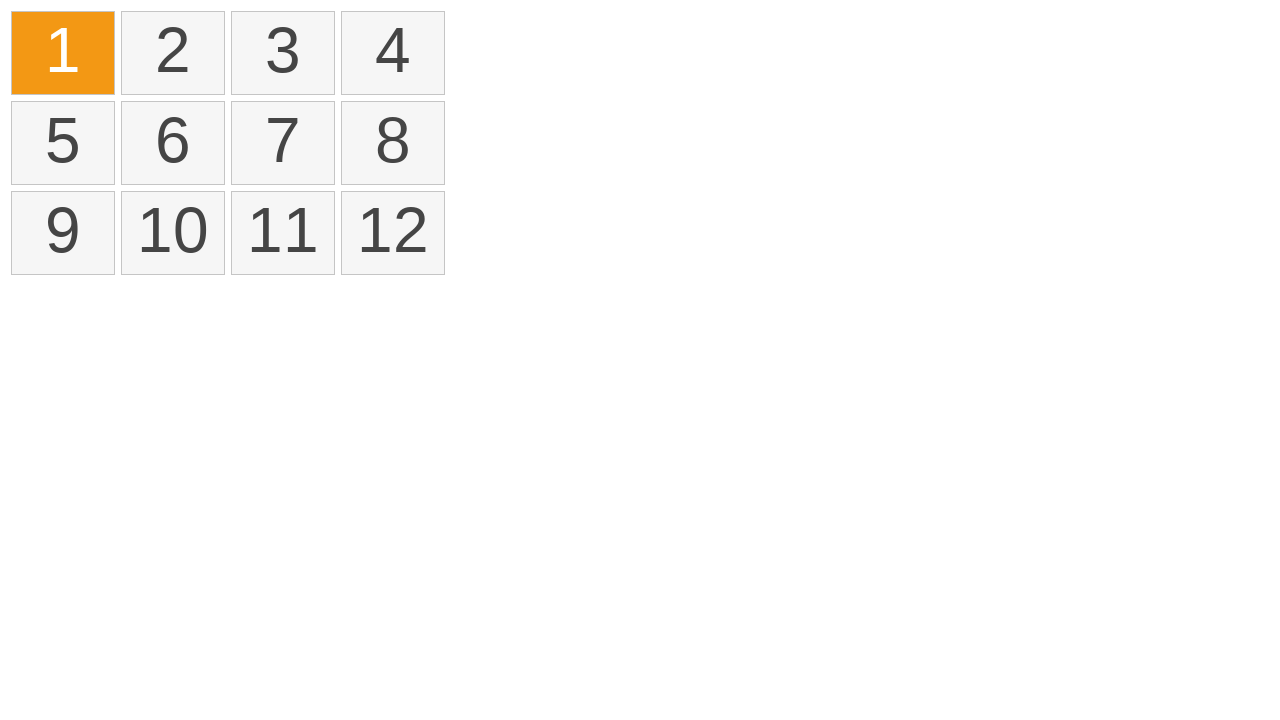

Ctrl+clicked third item (index 2) in selectable list at (283, 53) on xpath=//ol[@id='selectable']/li >> nth=2
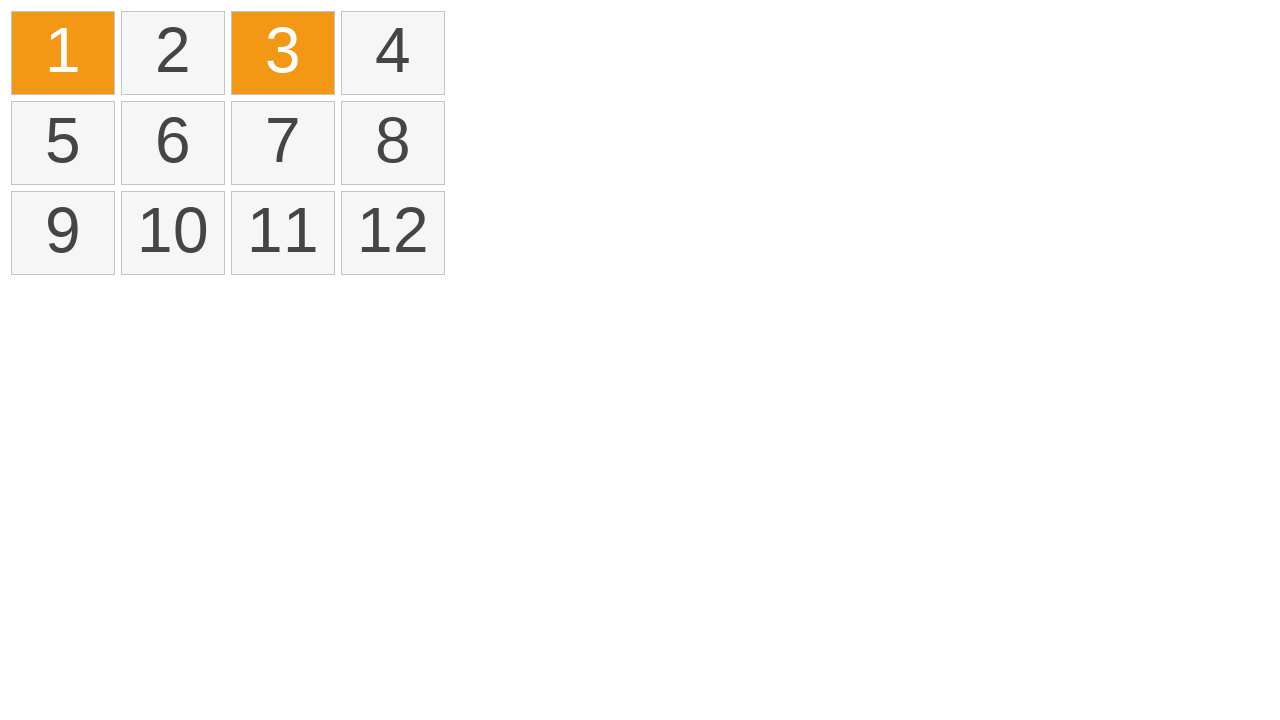

Ctrl+clicked sixth item (index 5) in selectable list at (173, 143) on xpath=//ol[@id='selectable']/li >> nth=5
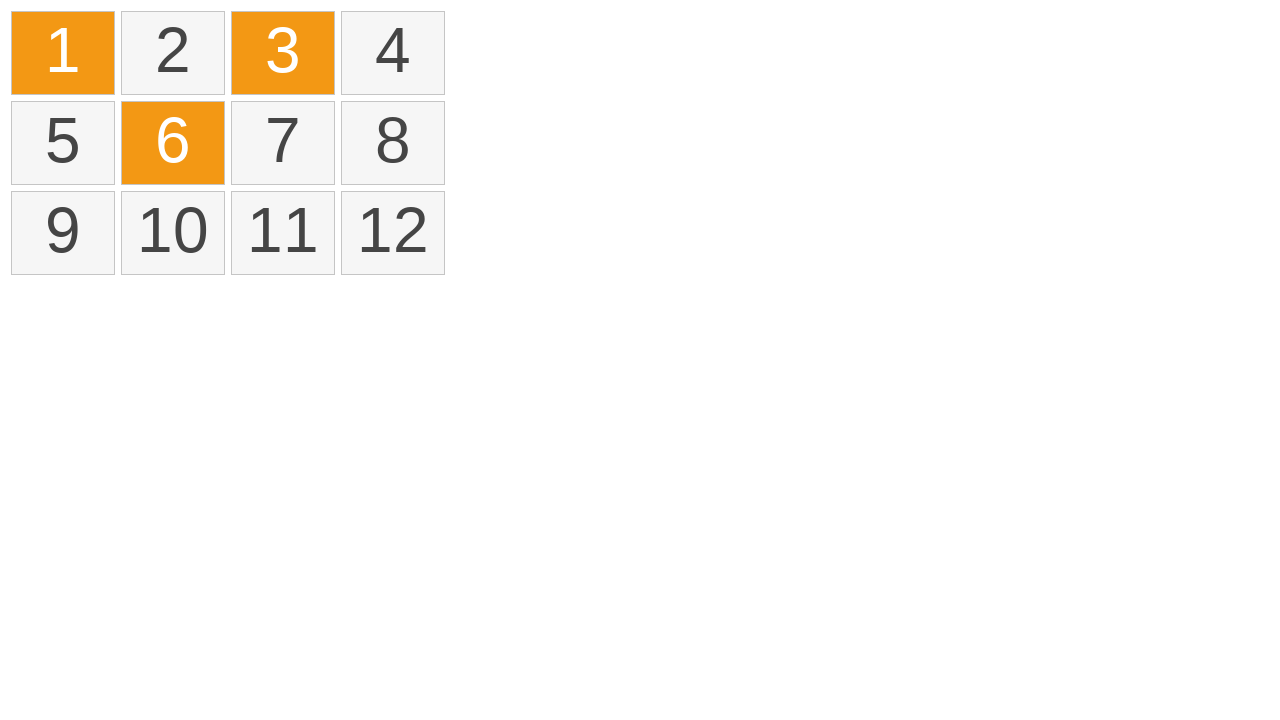

Ctrl+clicked eleventh item (index 10) in selectable list at (283, 233) on xpath=//ol[@id='selectable']/li >> nth=10
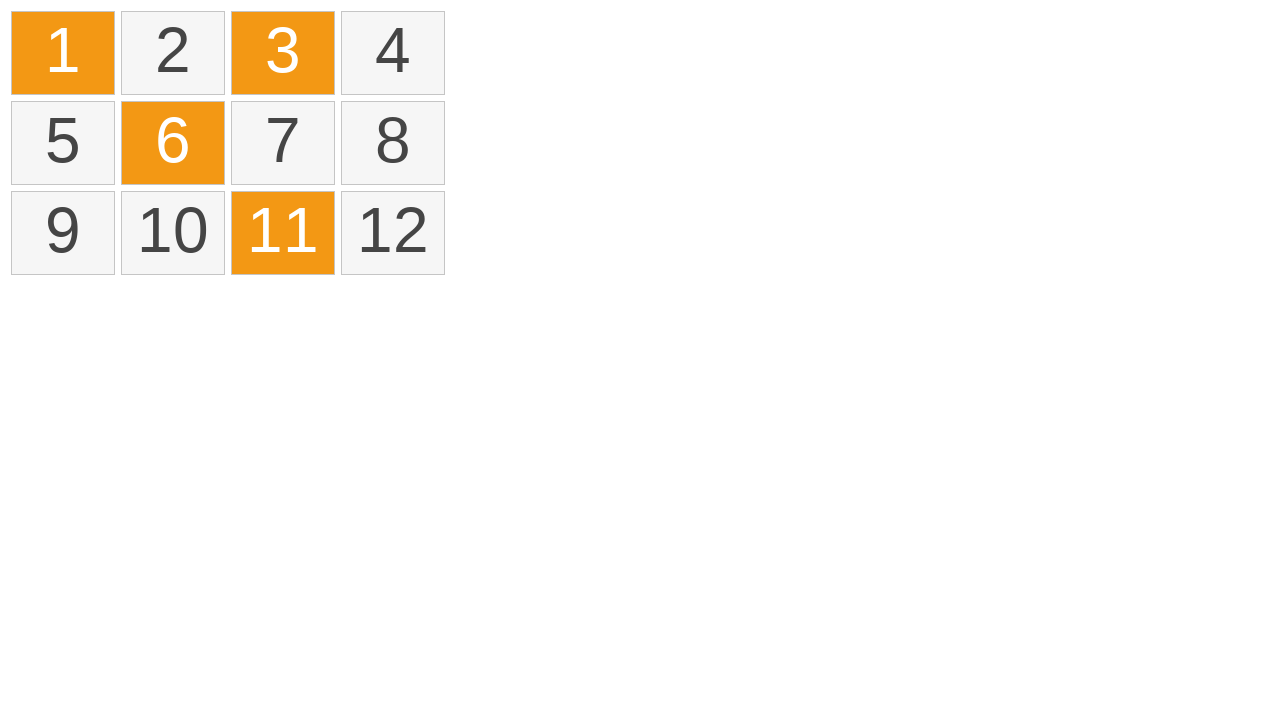

Waited for selected items to be displayed with ui-selected class
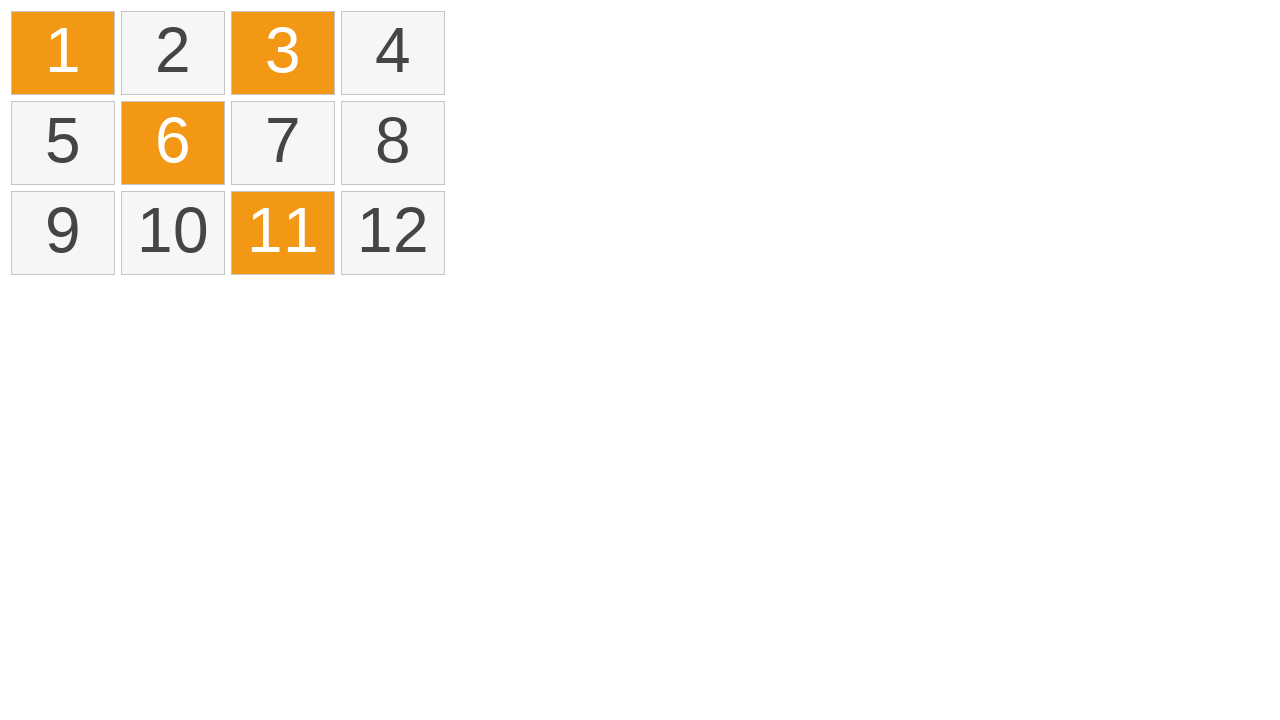

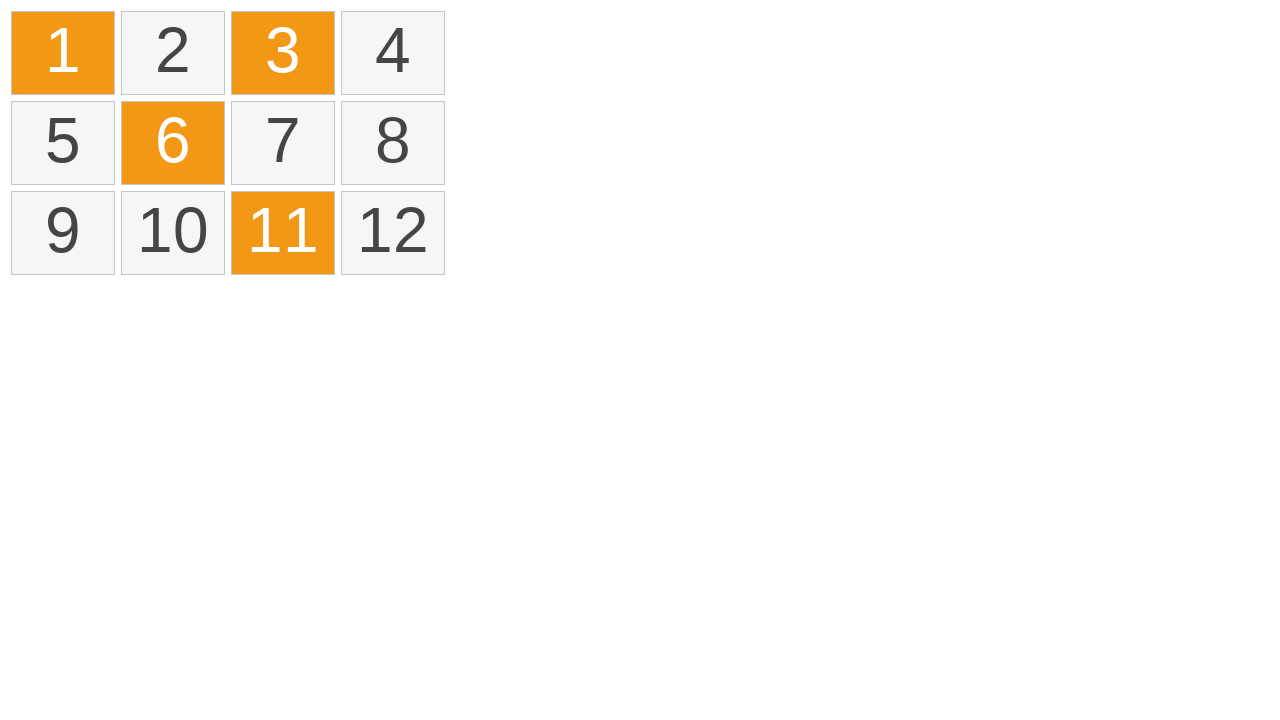